Tests search functionality by switching to Russian, entering a search term, selecting category dropdowns, and verifying search results appear

Starting URL: http://ss.com

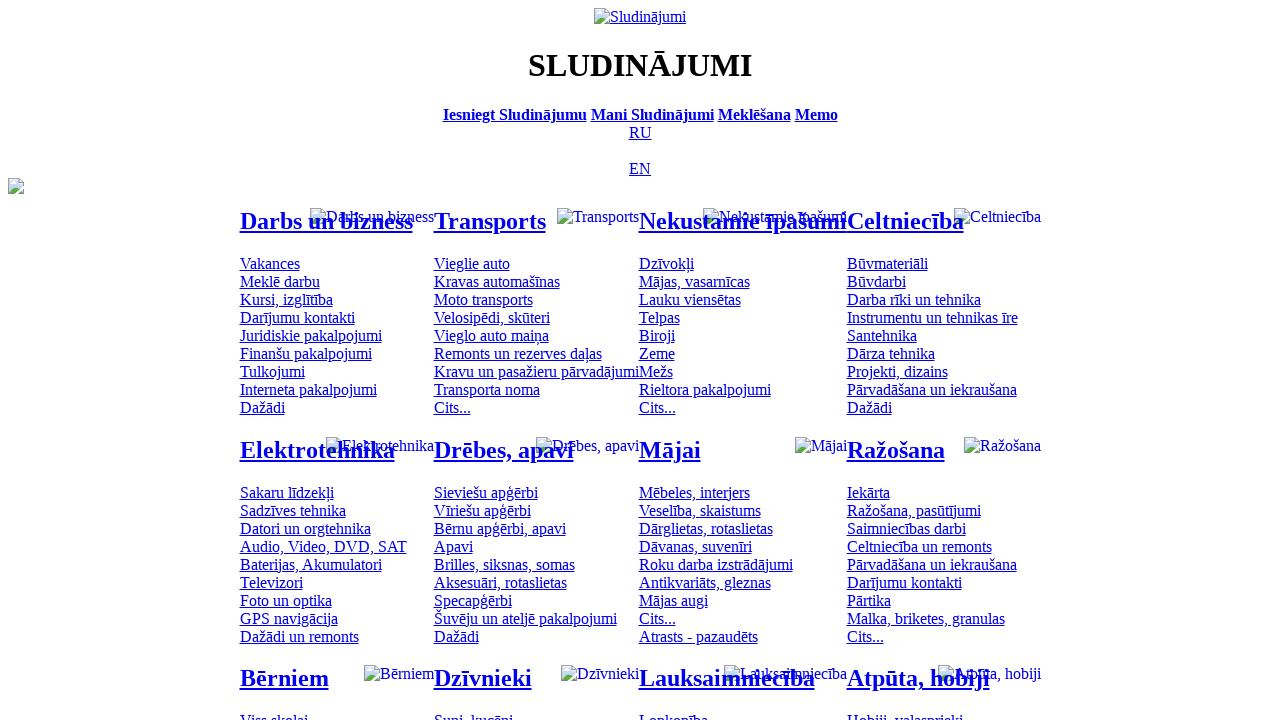

Clicked Russian language button at (640, 132) on [title='По-русски']
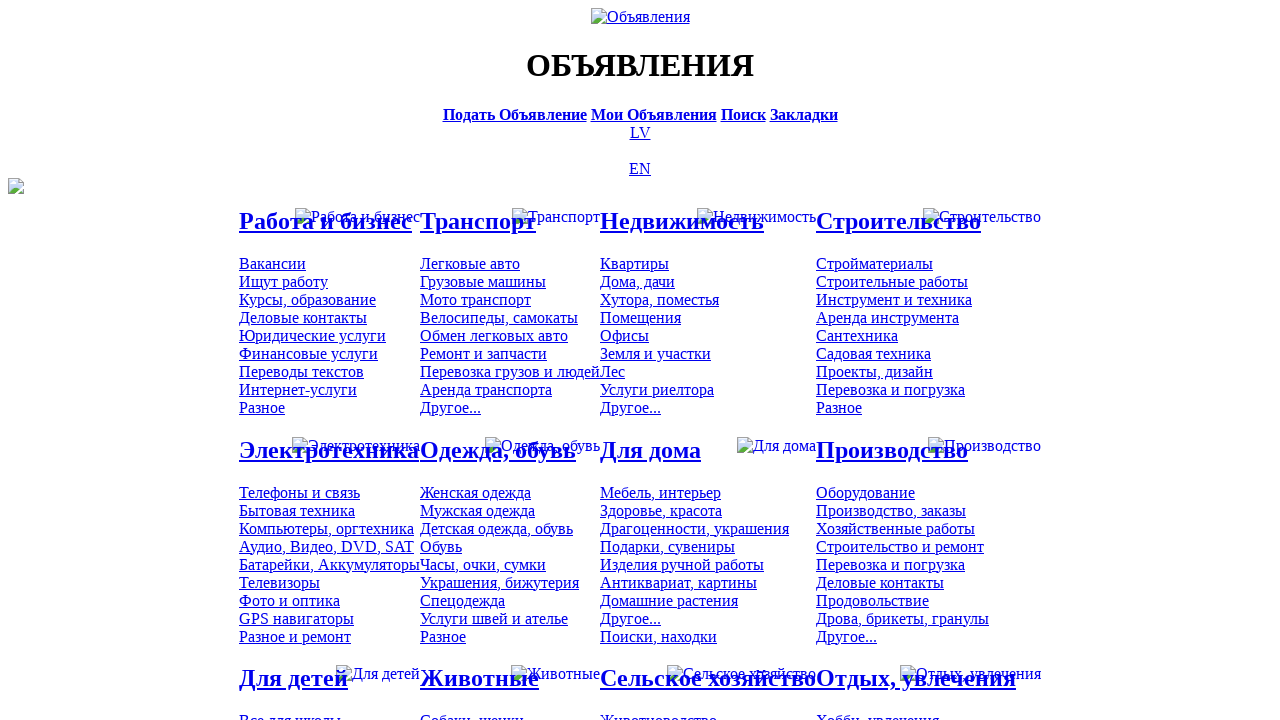

Clicked search bar at (743, 114) on [title='Искать объявления']
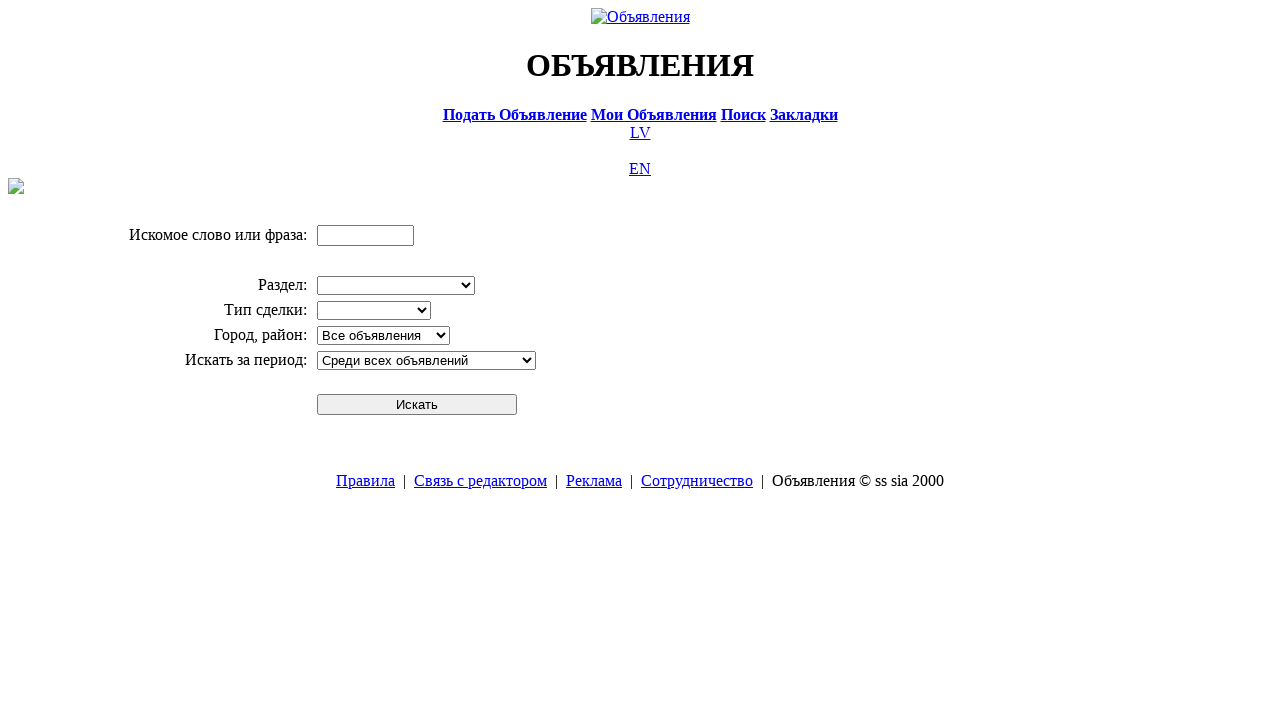

Entered search term 'Компьютер' on input[name='txt']
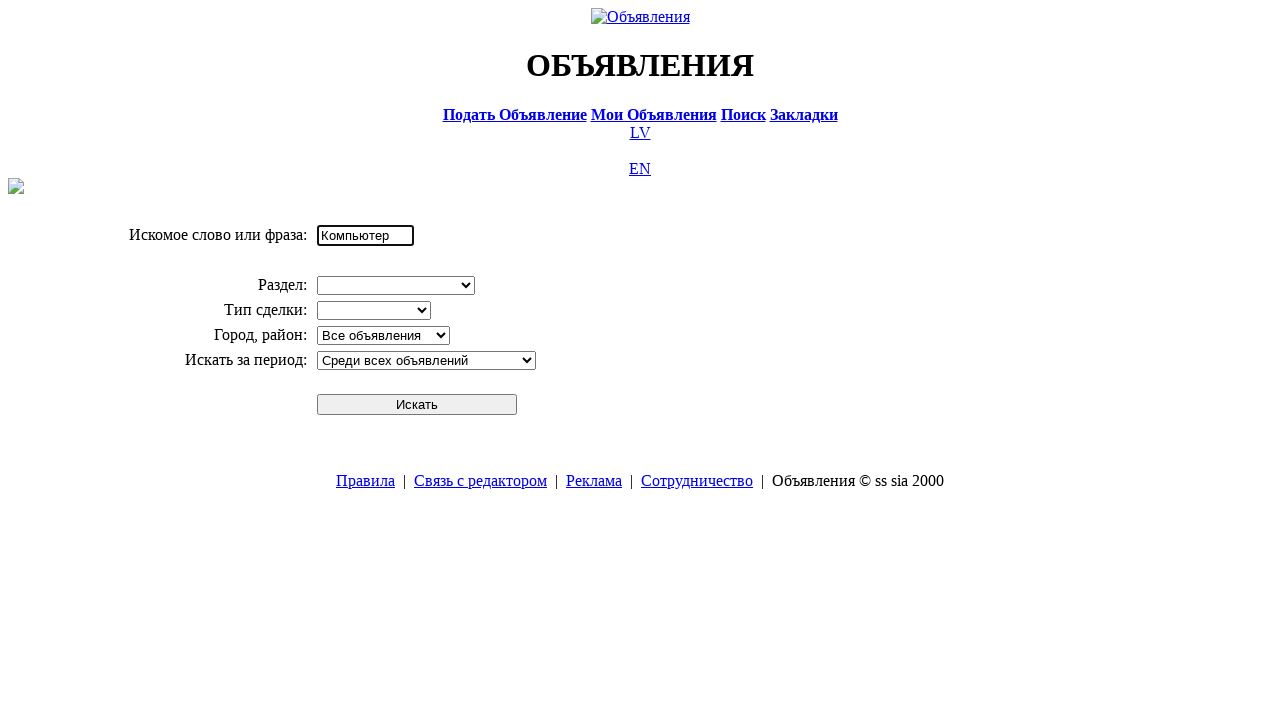

Selected 'Электротехника' from division dropdown on select[name='cid_0']
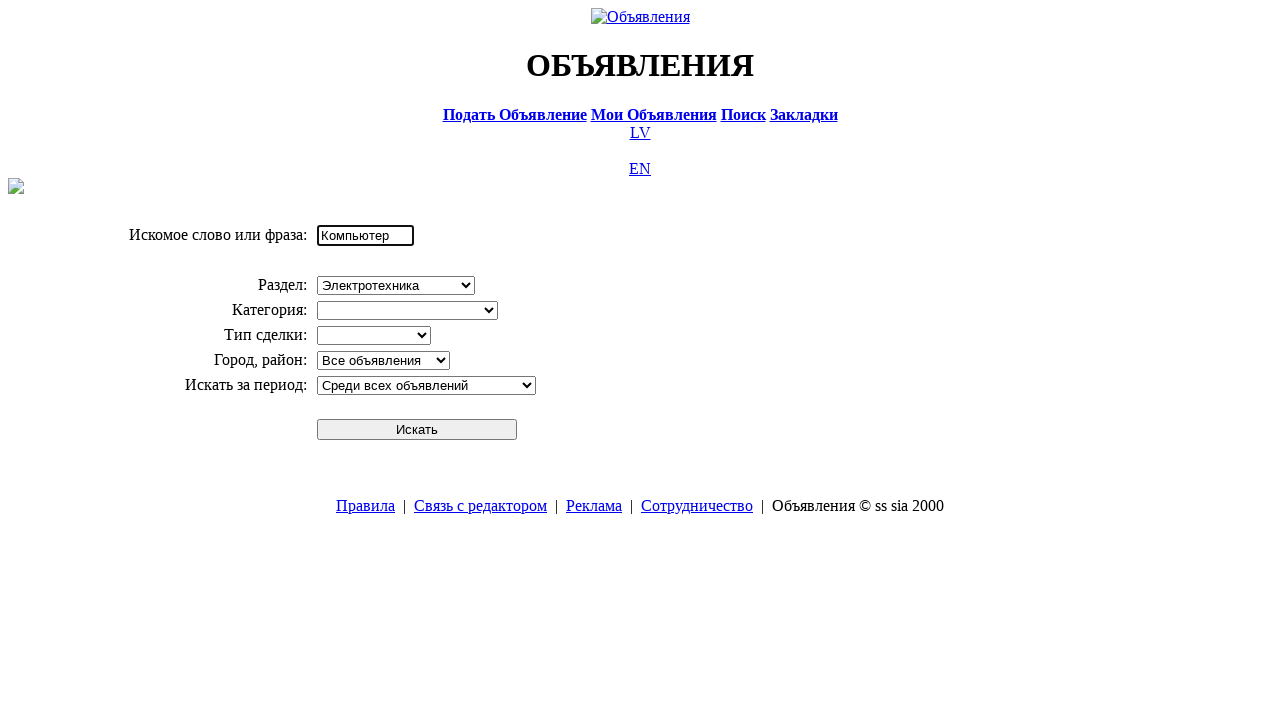

Selected 'Компьютеры, оргтехника' from category dropdown on select[name='cid_1']
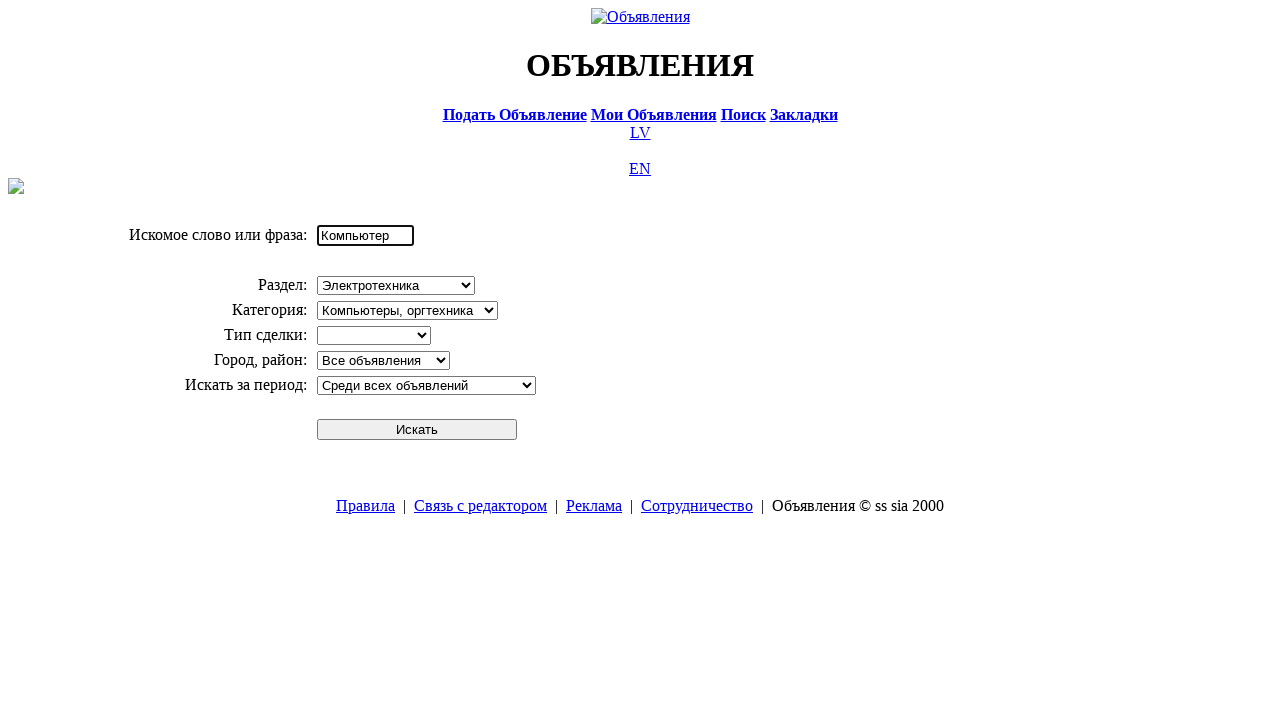

Clicked search button to execute search at (417, 429) on #sbtn
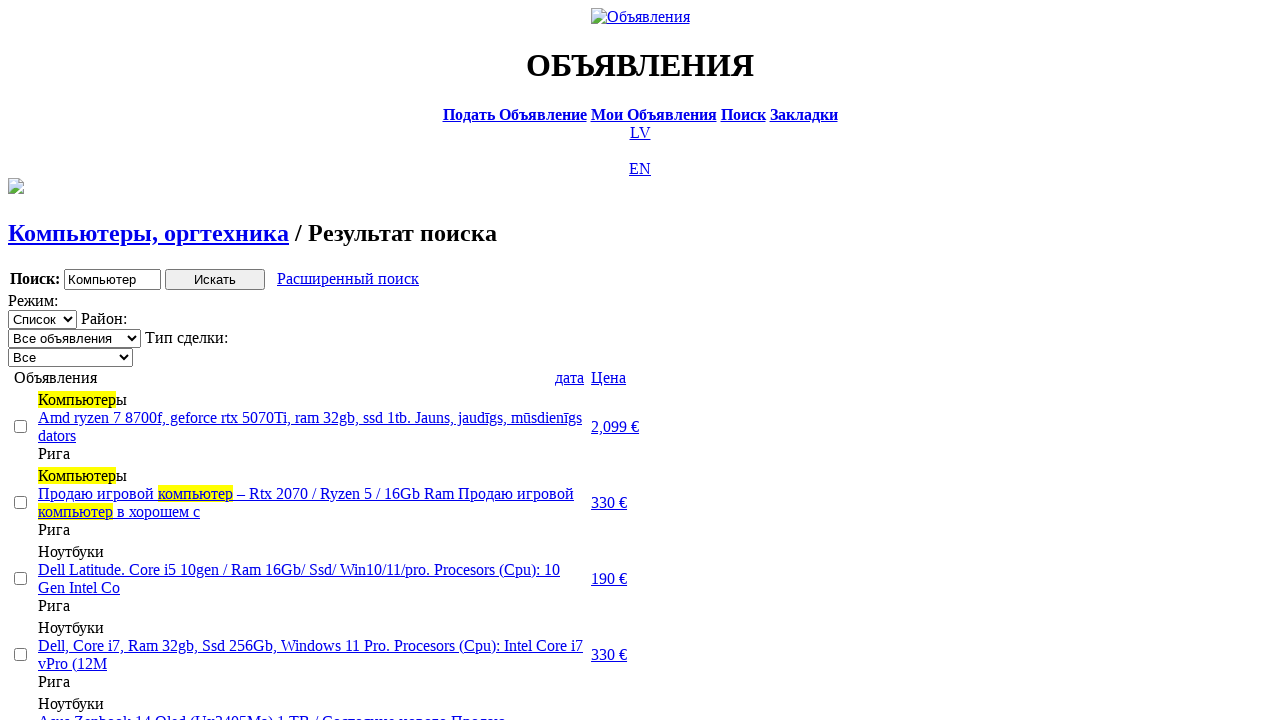

Search results loaded successfully
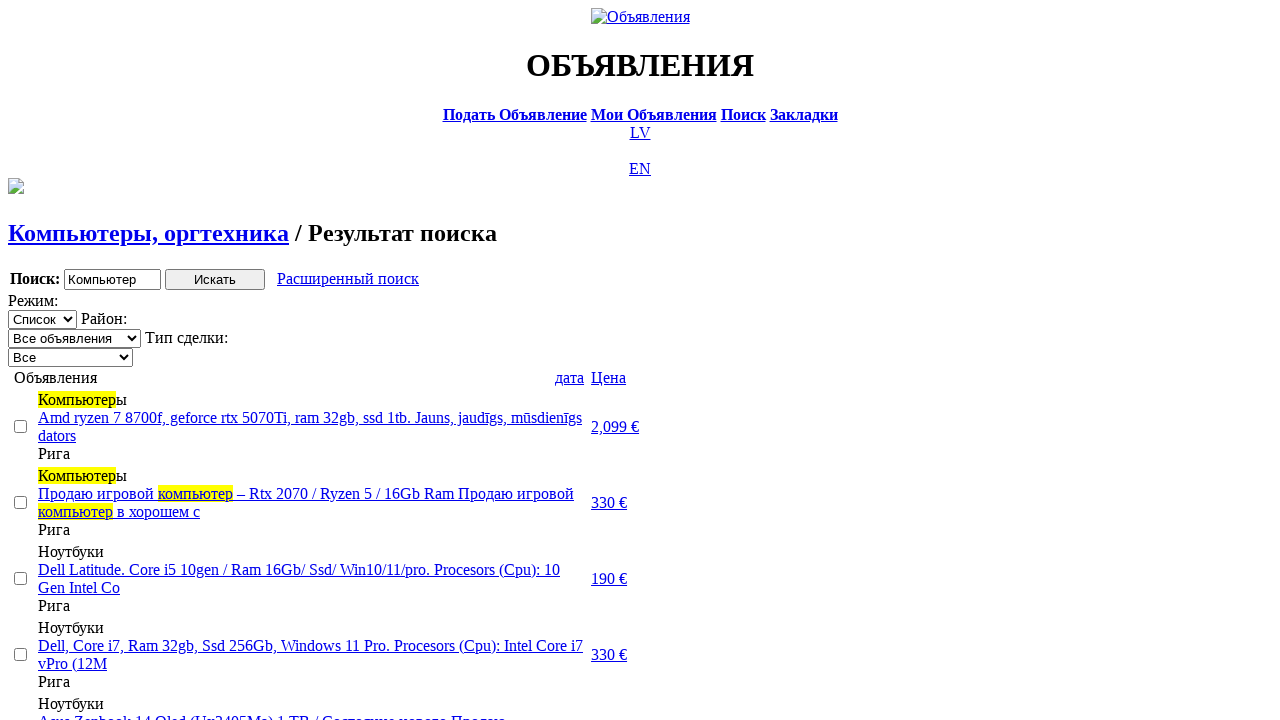

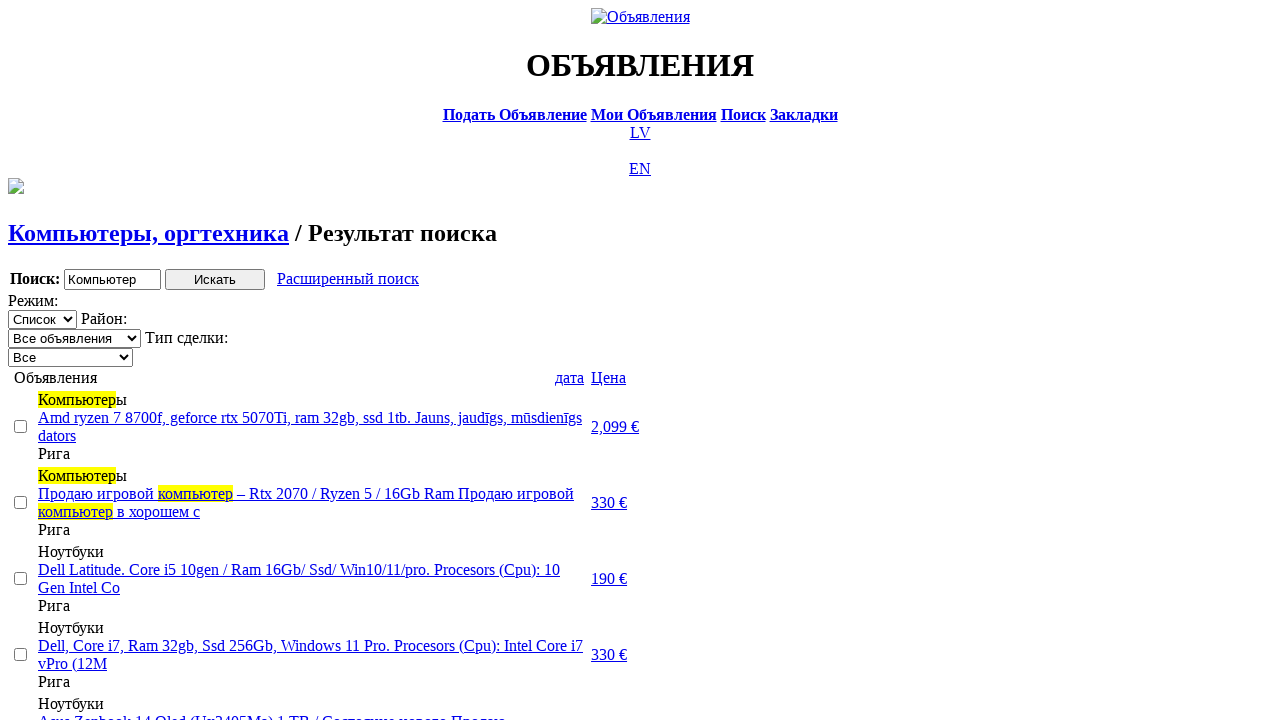